Tests checkbox and radio button functionality by selecting, deselecting, and conditionally selecting form elements on an automation practice page

Starting URL: https://rahulshettyacademy.com/AutomationPractice/

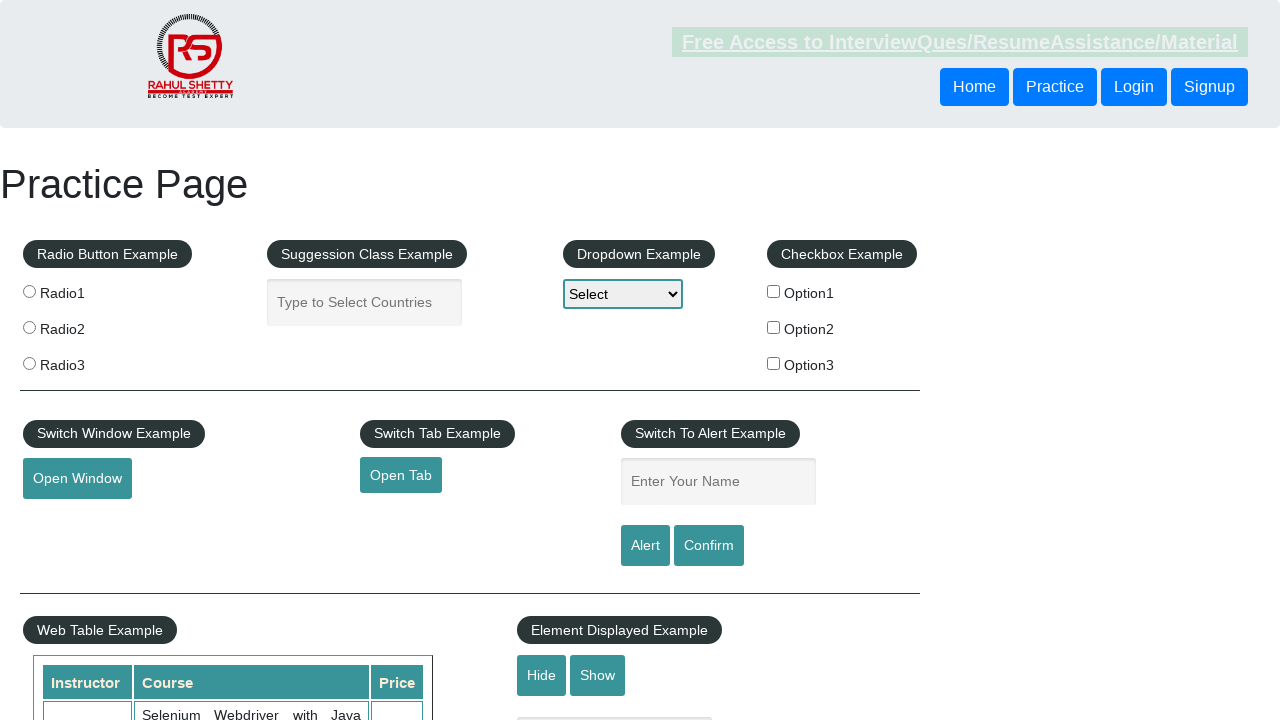

Located all checkbox elements on the page
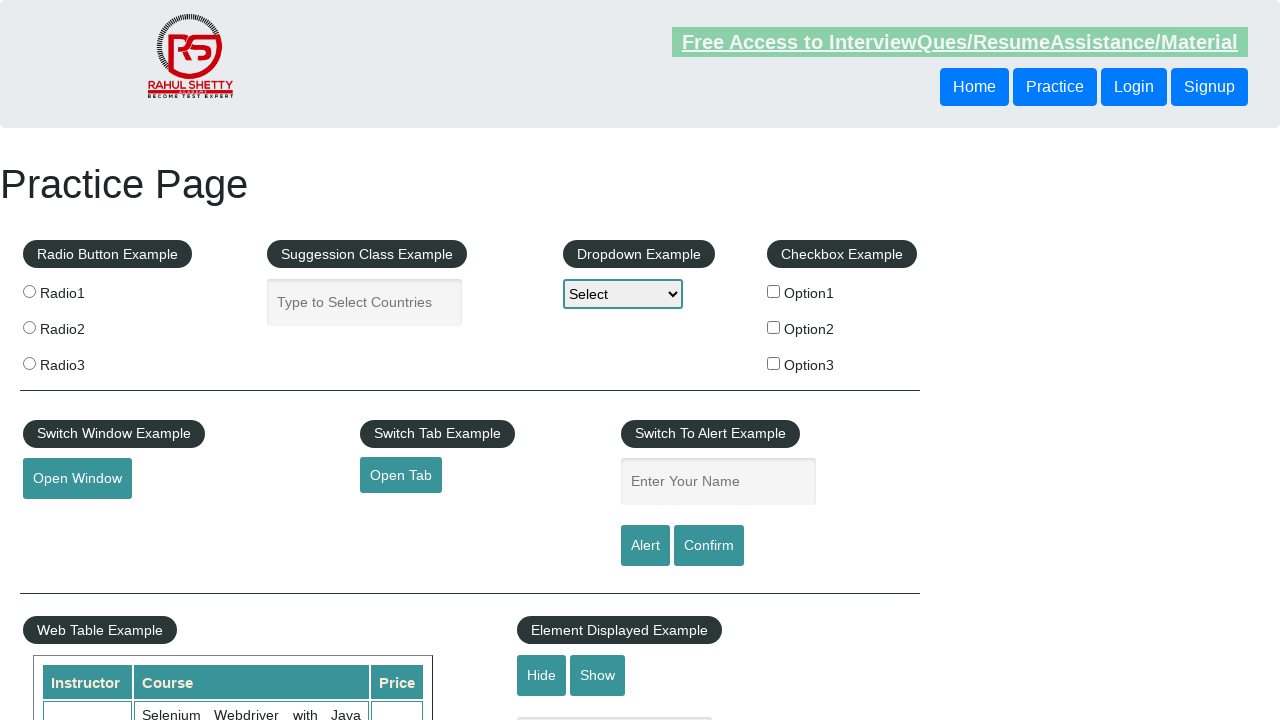

Found 3 checkboxes on the page
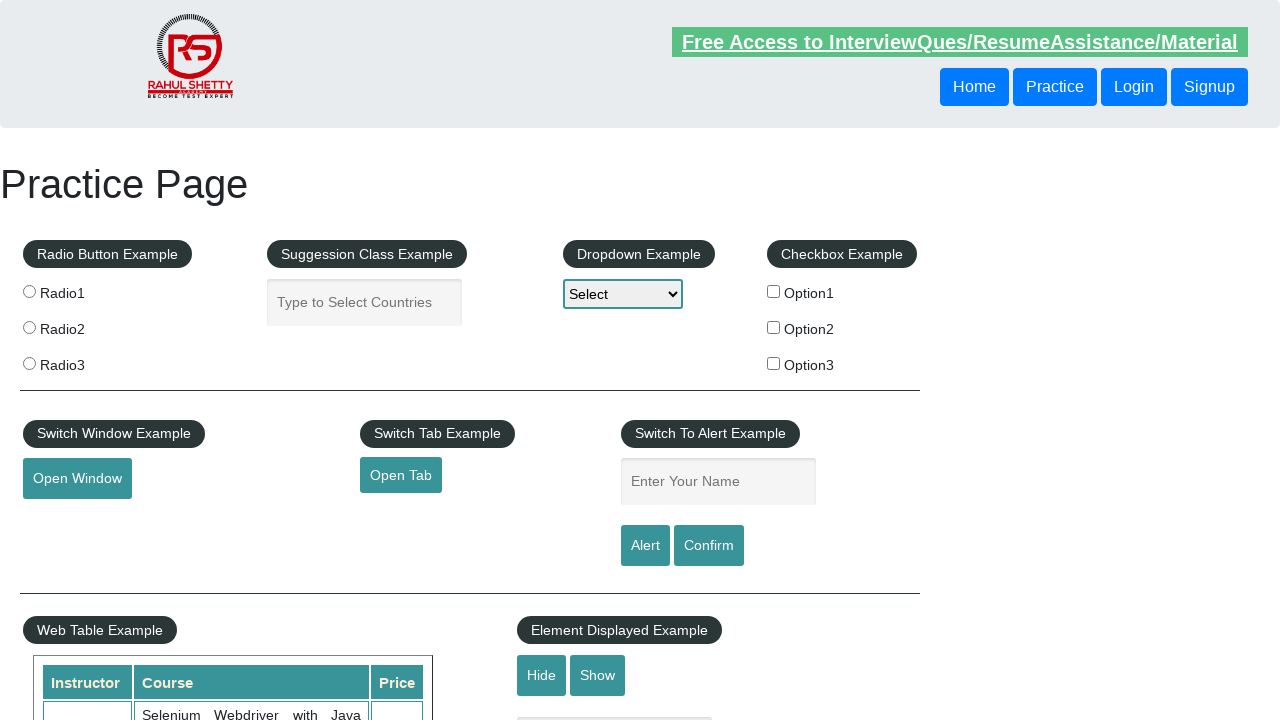

Clicked checkbox 1 to select it at (774, 291) on input[type='checkbox'] >> nth=0
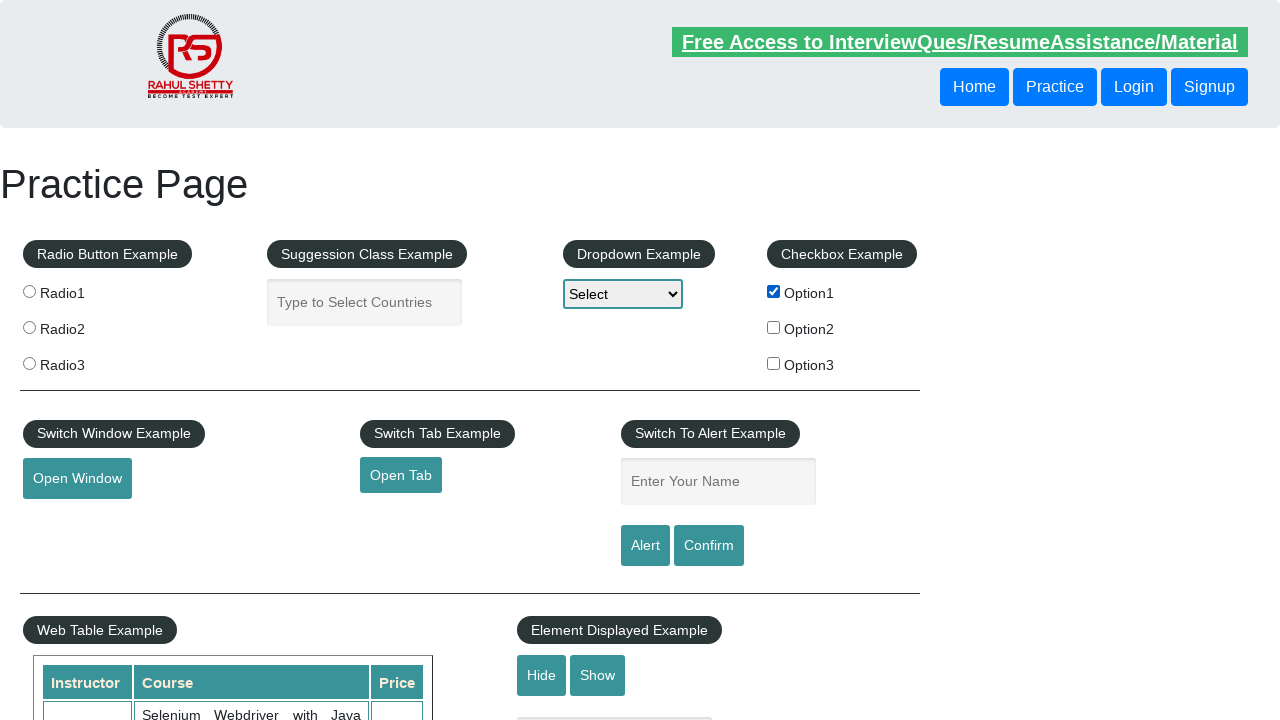

Verified checkbox 1 is selected
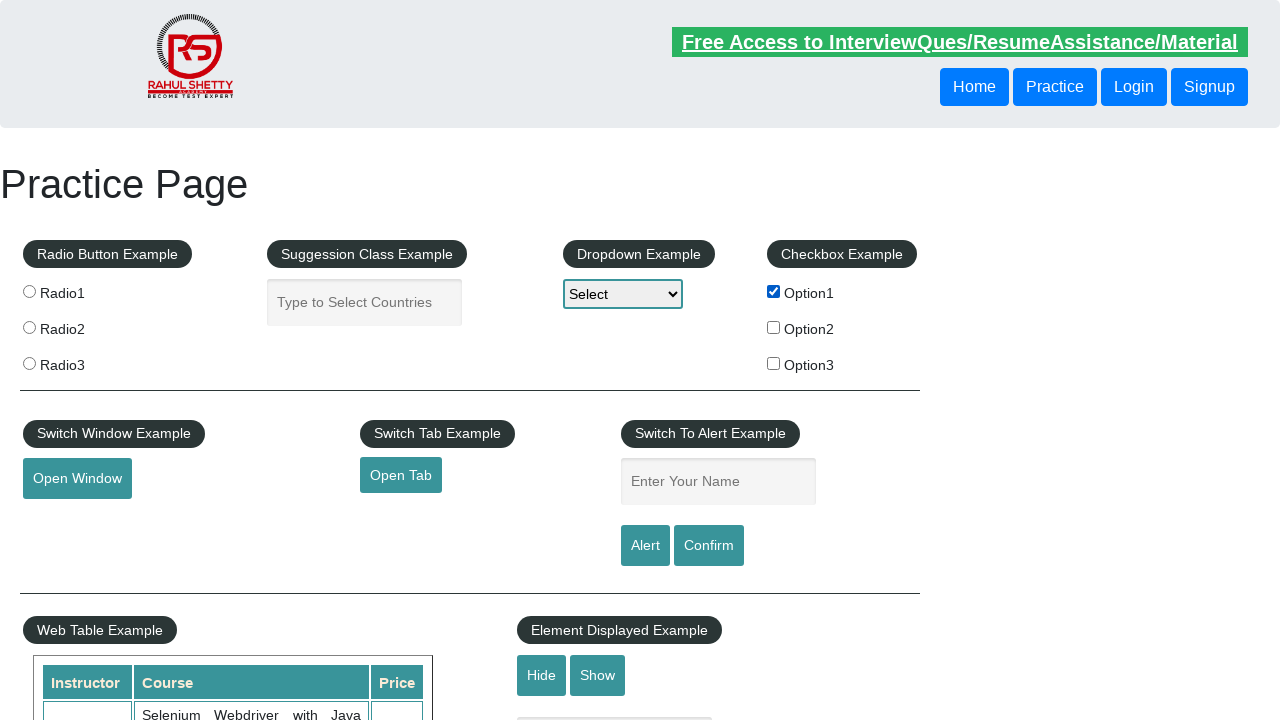

Clicked checkbox 2 to select it at (774, 327) on input[type='checkbox'] >> nth=1
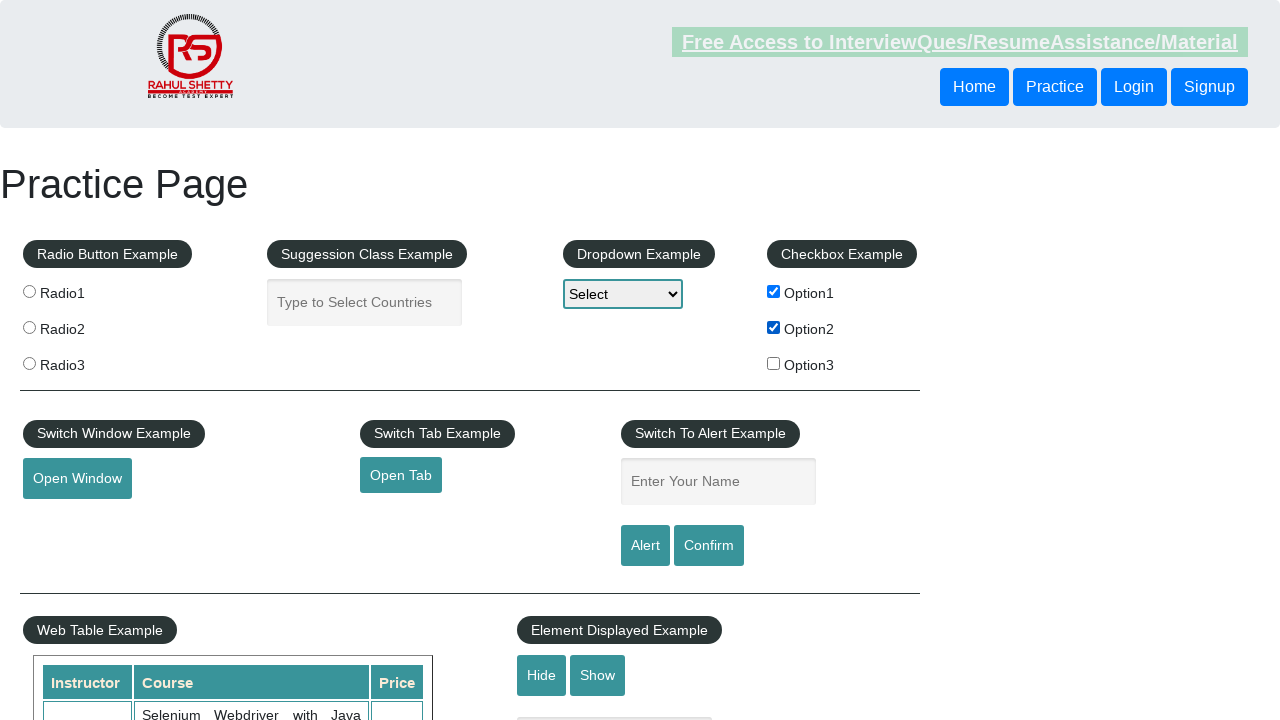

Verified checkbox 2 is selected
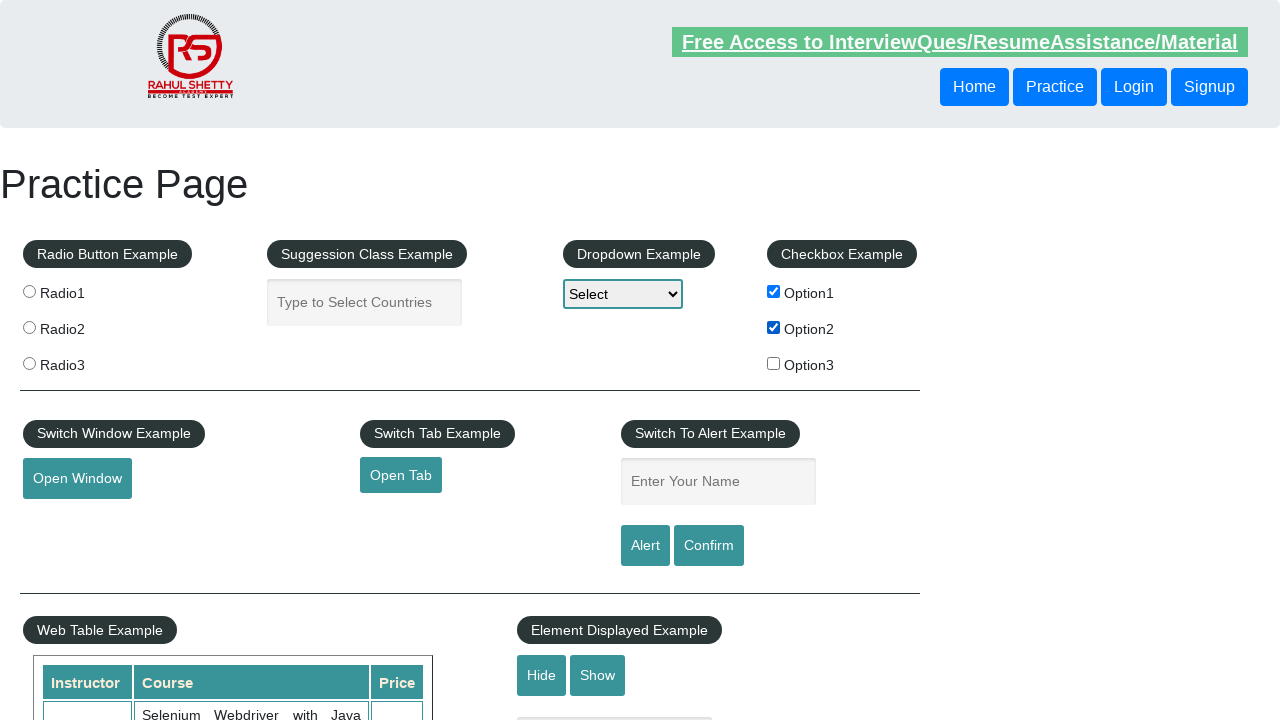

Clicked checkbox 3 to select it at (774, 363) on input[type='checkbox'] >> nth=2
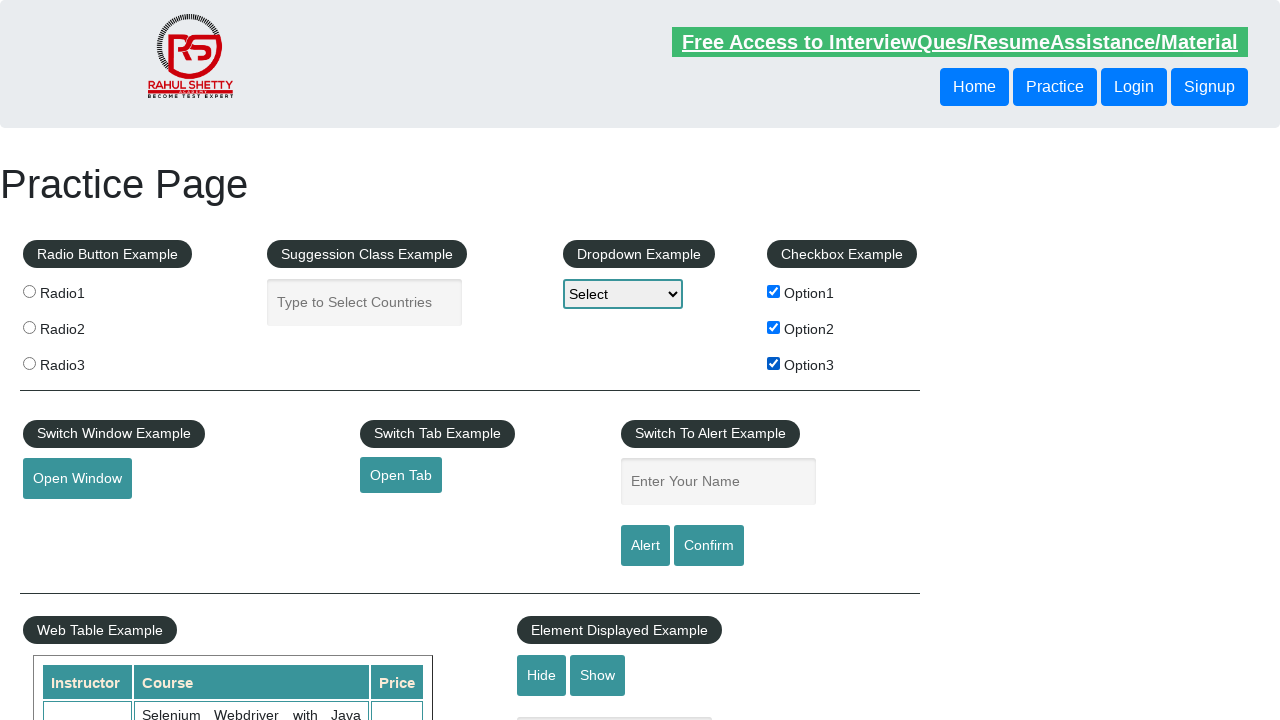

Verified checkbox 3 is selected
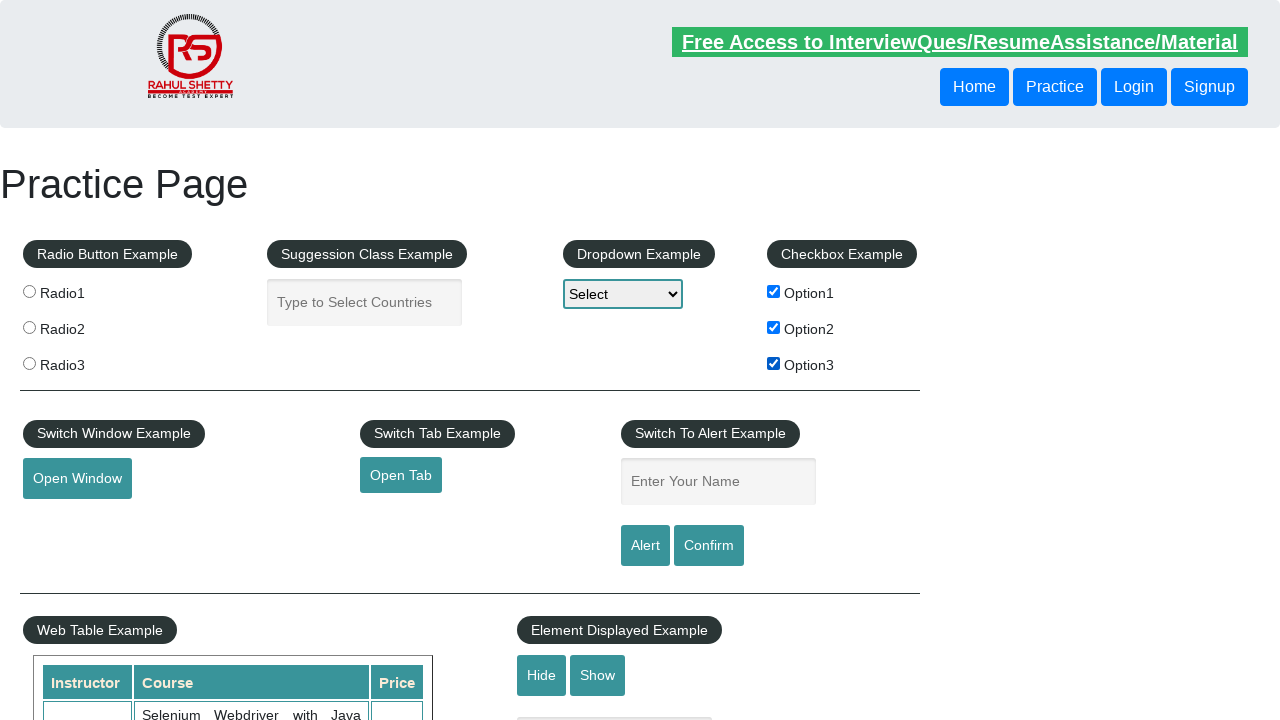

Clicked checkbox 1 to deselect it at (774, 291) on input[type='checkbox'] >> nth=0
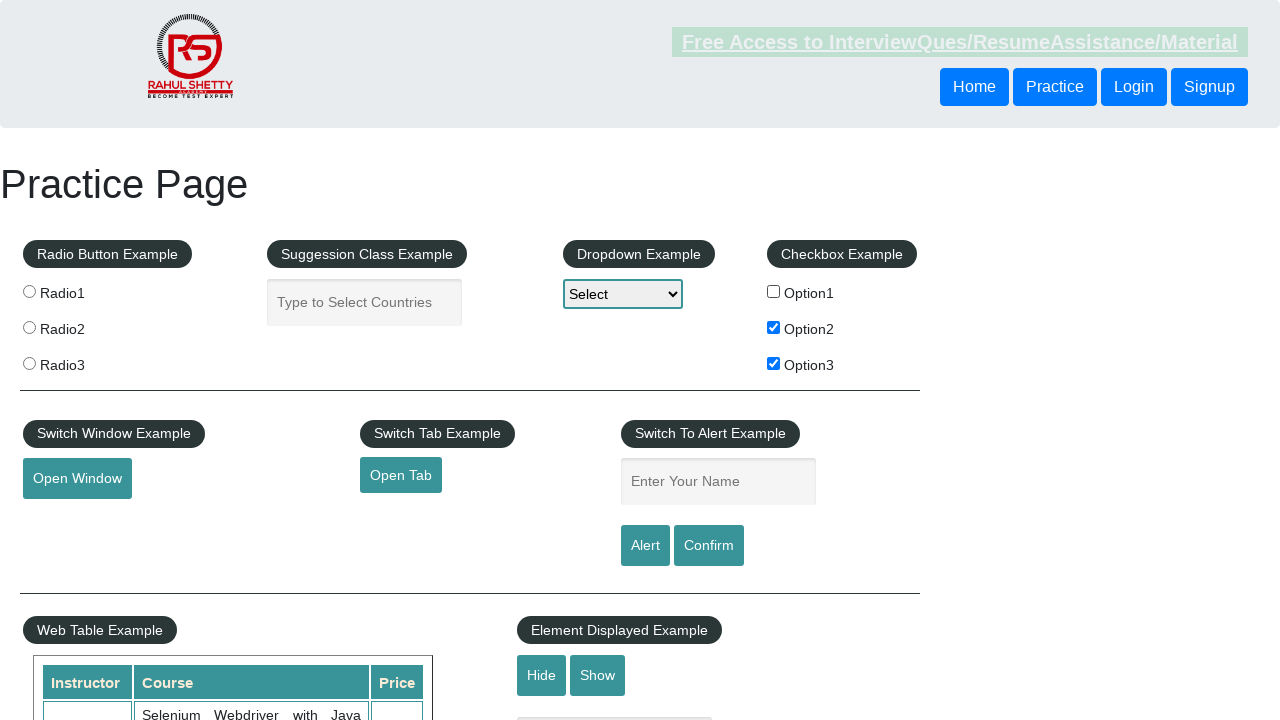

Clicked checkbox 2 to deselect it at (774, 327) on input[type='checkbox'] >> nth=1
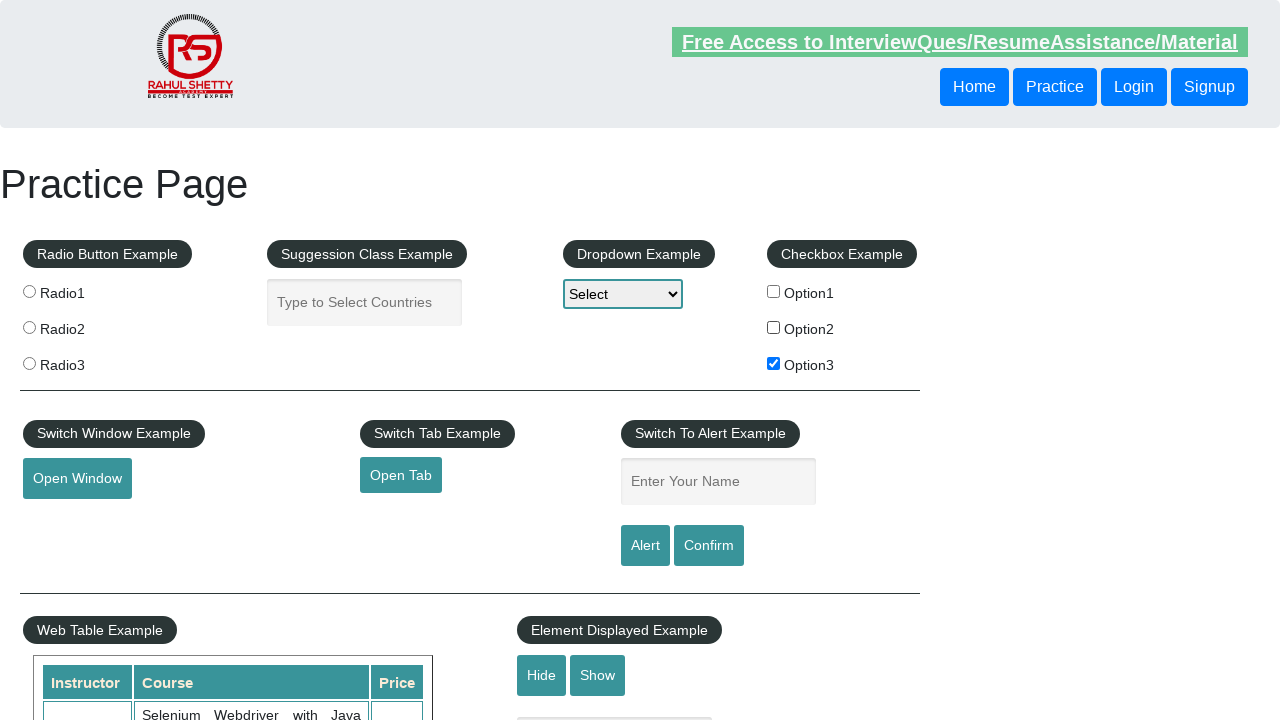

Clicked checkbox 3 to deselect it at (774, 363) on input[type='checkbox'] >> nth=2
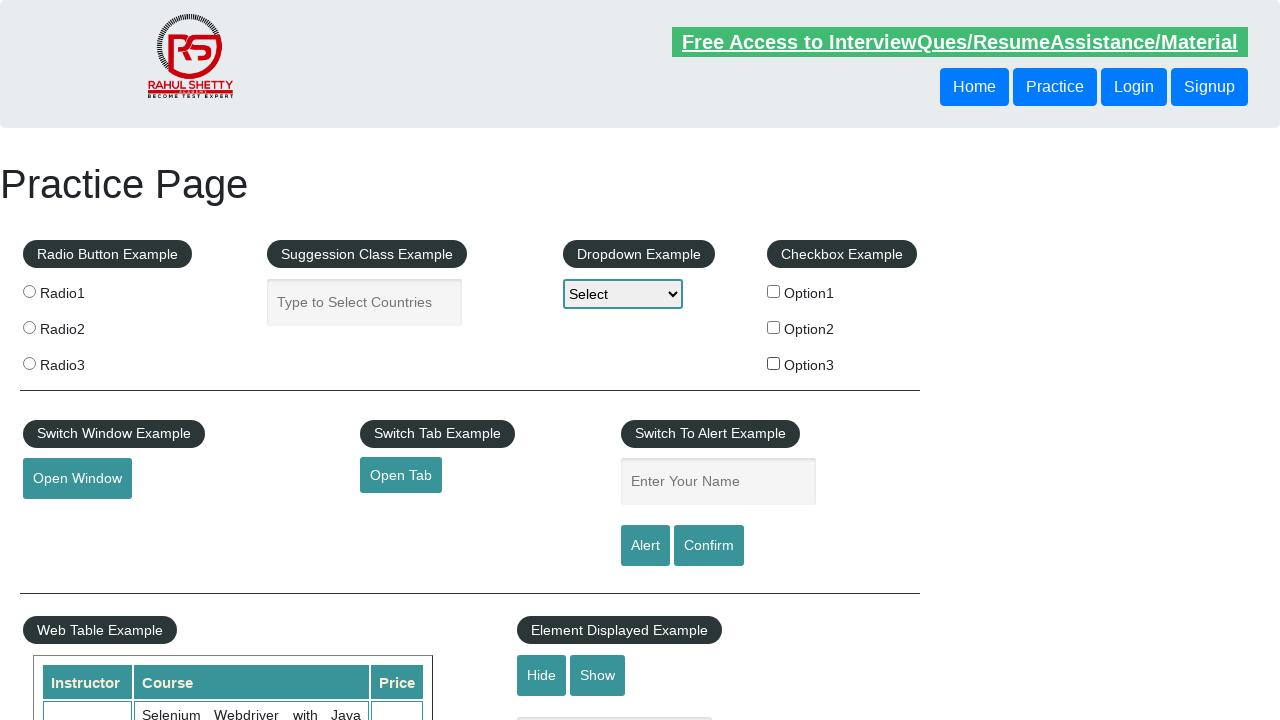

Clicked checkbox with value='option2' to select it at (774, 327) on input[type='checkbox'] >> nth=1
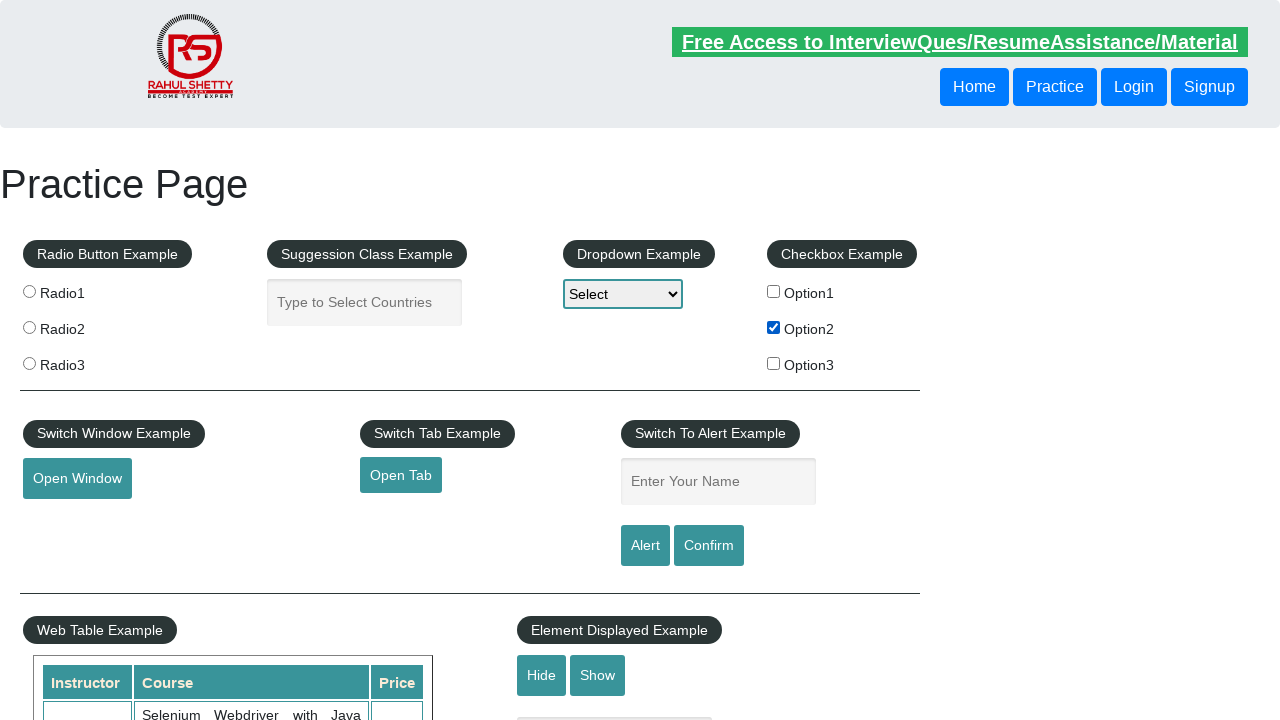

Located all radio button elements on the page
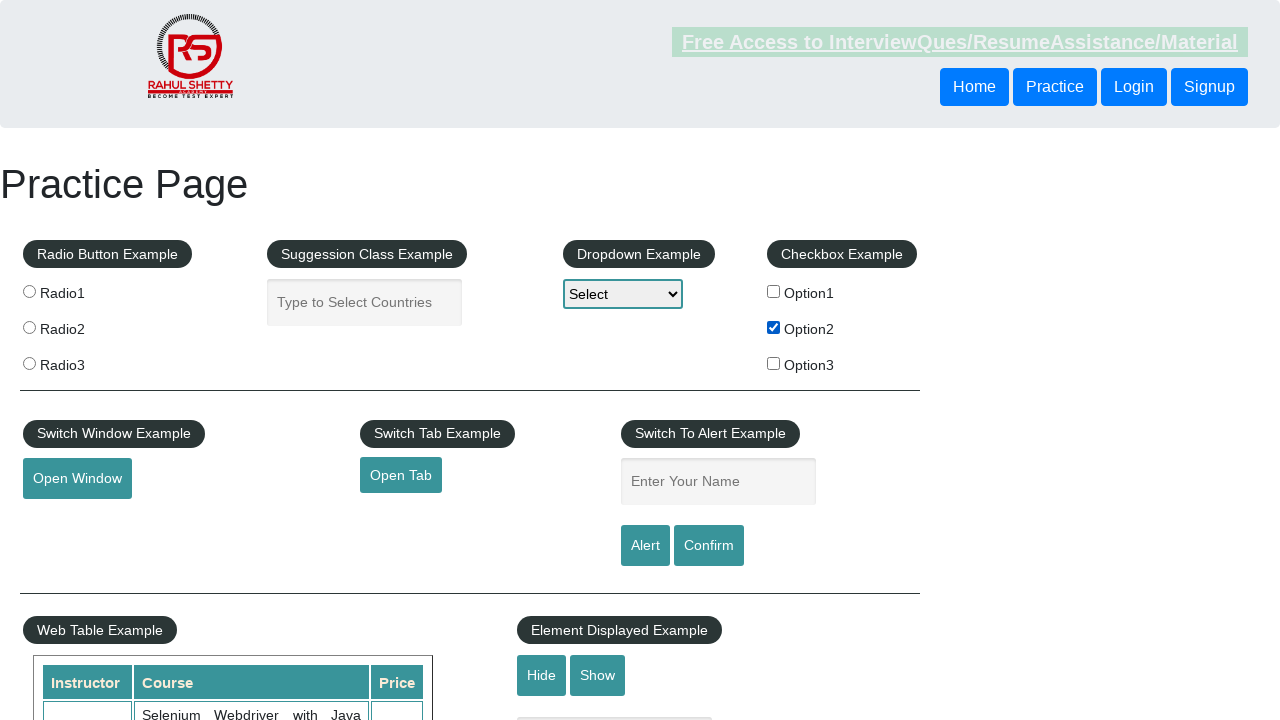

Clicked the second radio button to select it at (29, 327) on xpath=//input[@type='radio'] >> nth=1
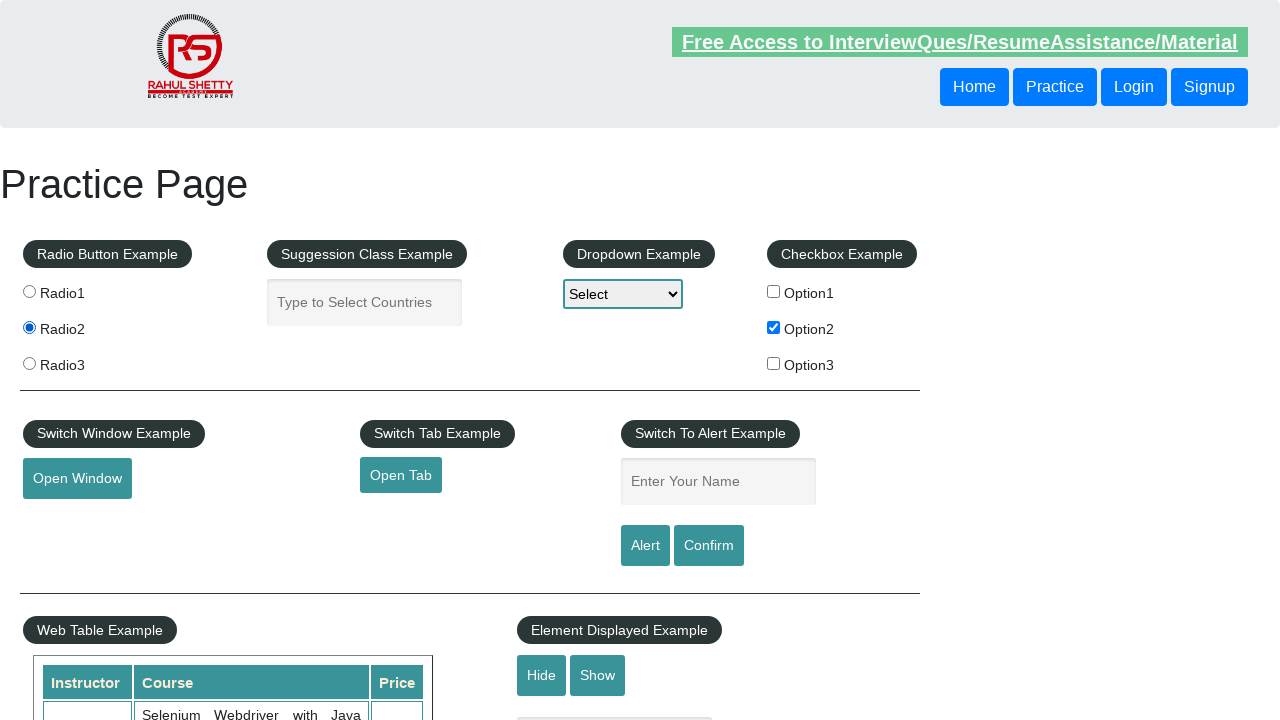

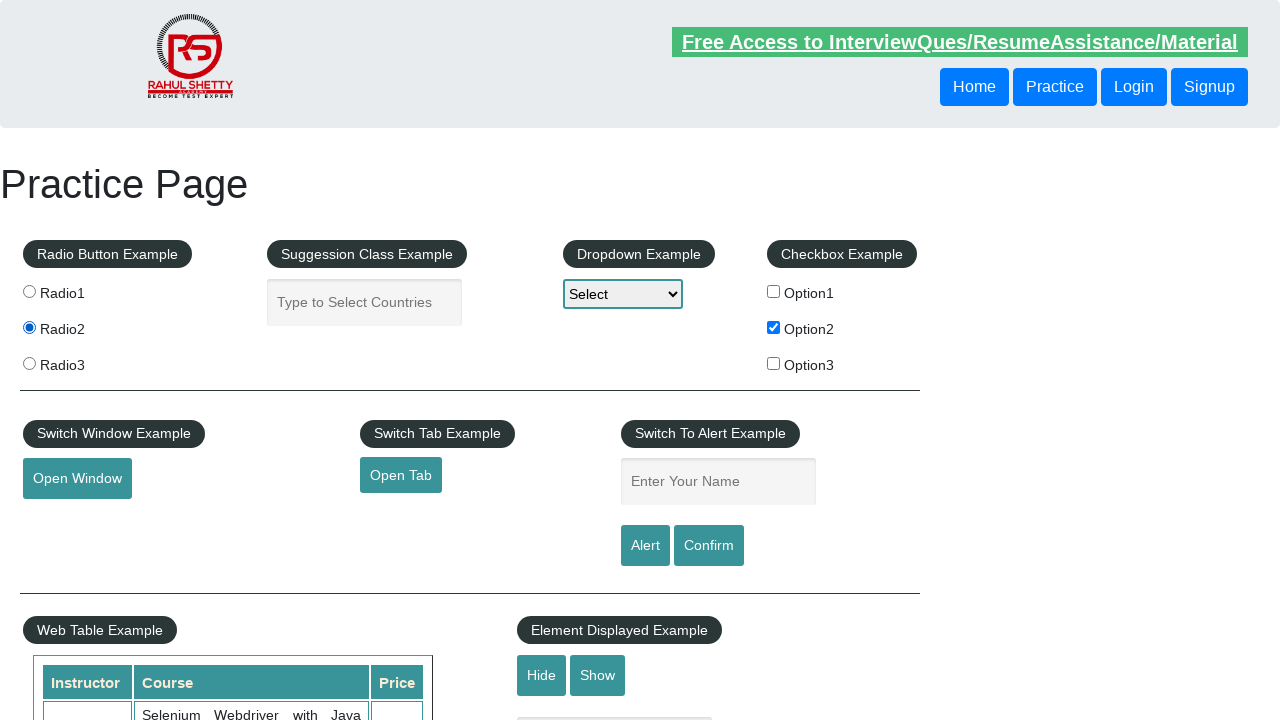